Tests dropdown selection functionality on a registration form by locating a skills dropdown and selecting "Art Design" option by visible text.

Starting URL: http://demo.automationtesting.in/Register.html

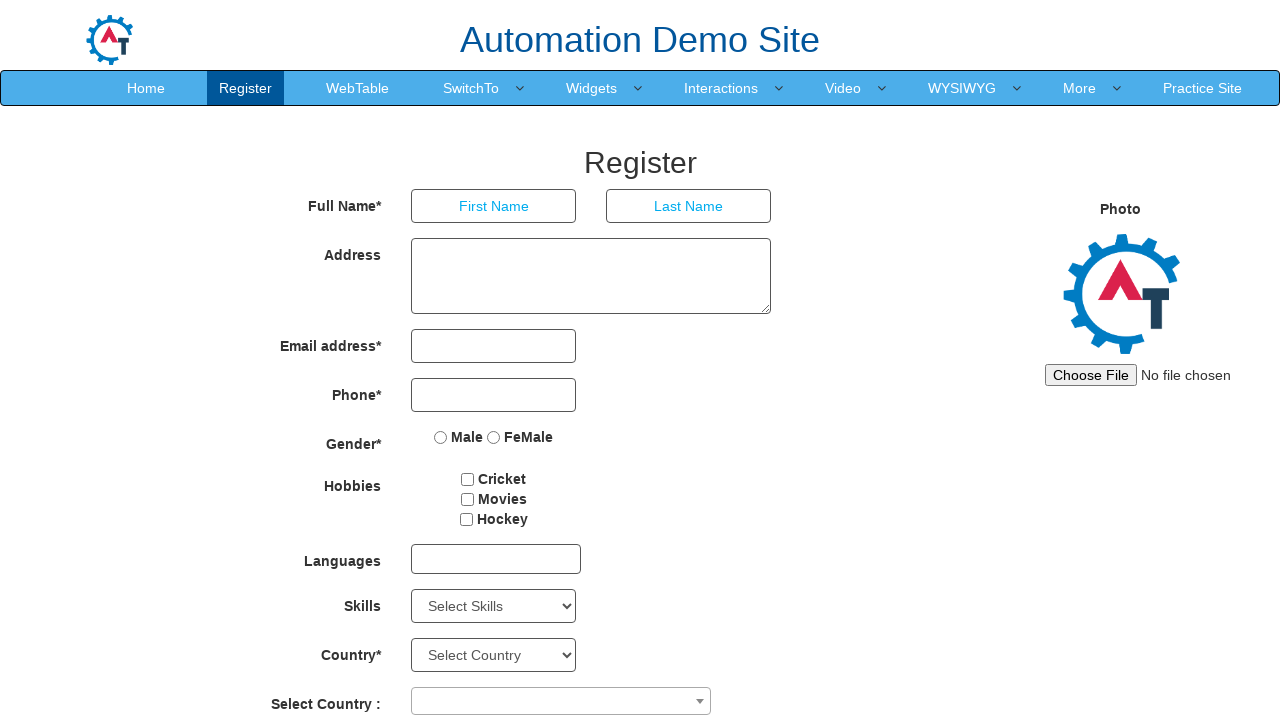

Waited for skills dropdown to be available
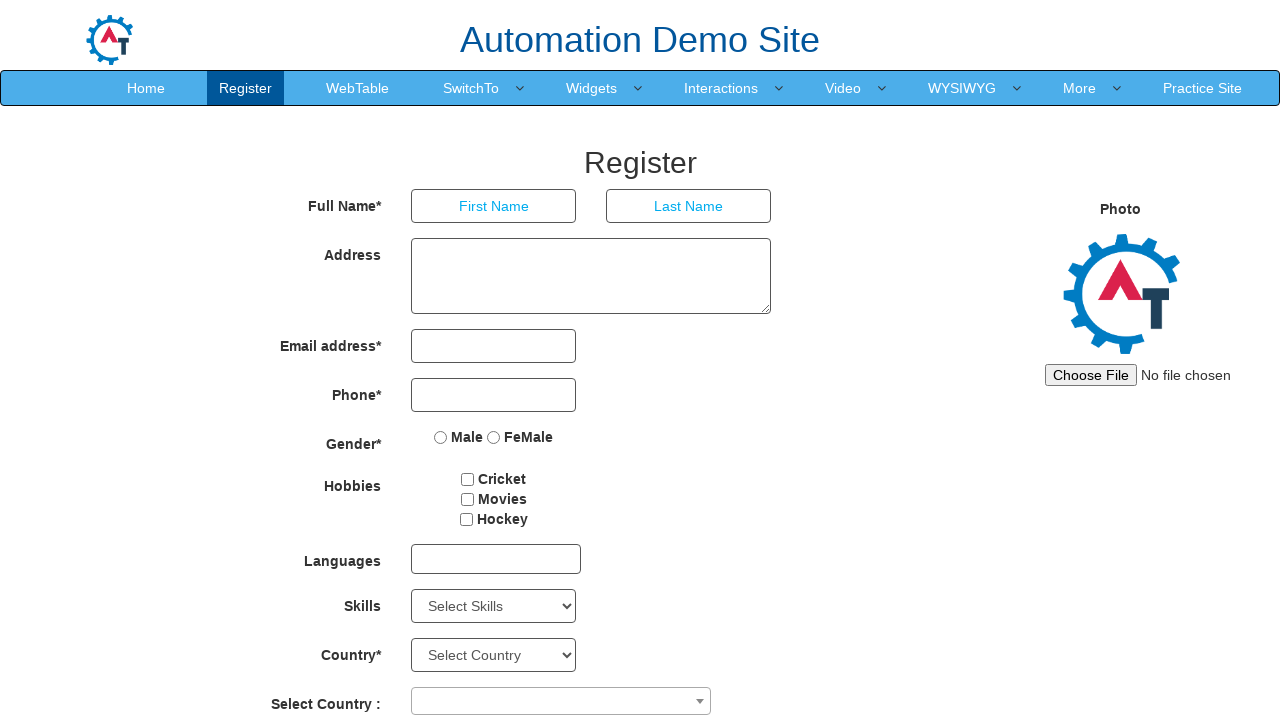

Selected 'Art Design' option from skills dropdown on #Skills
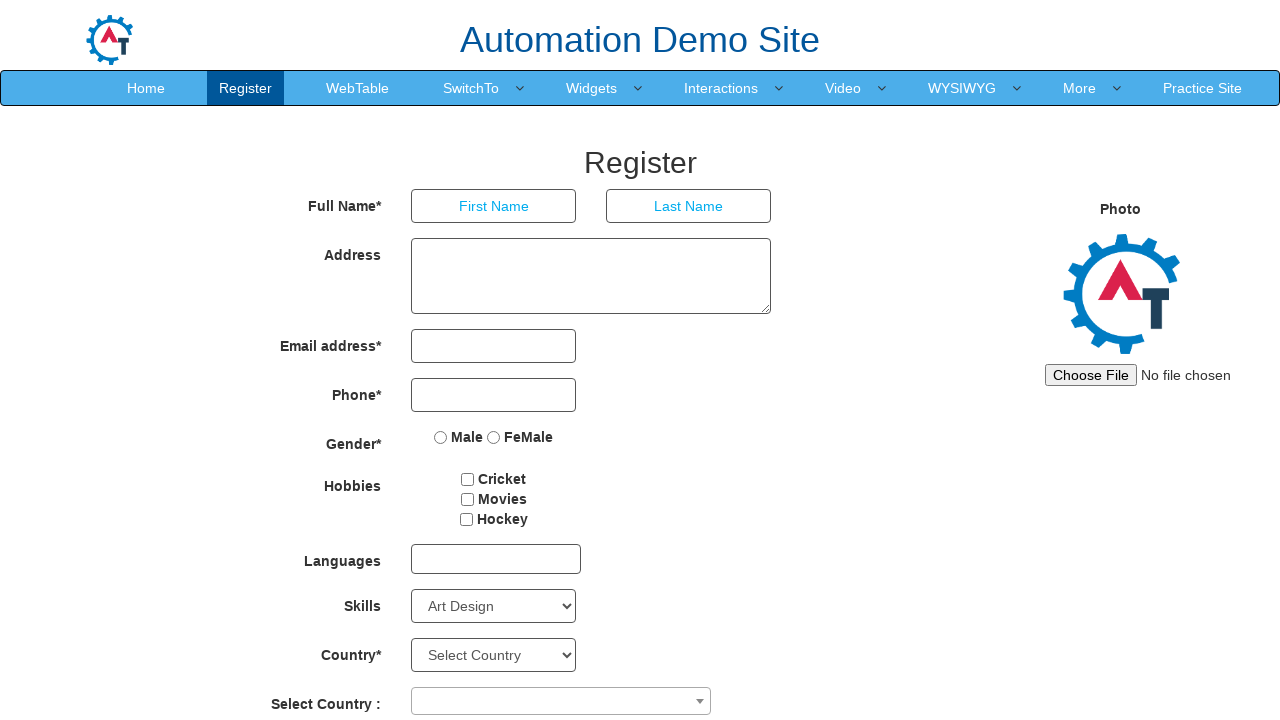

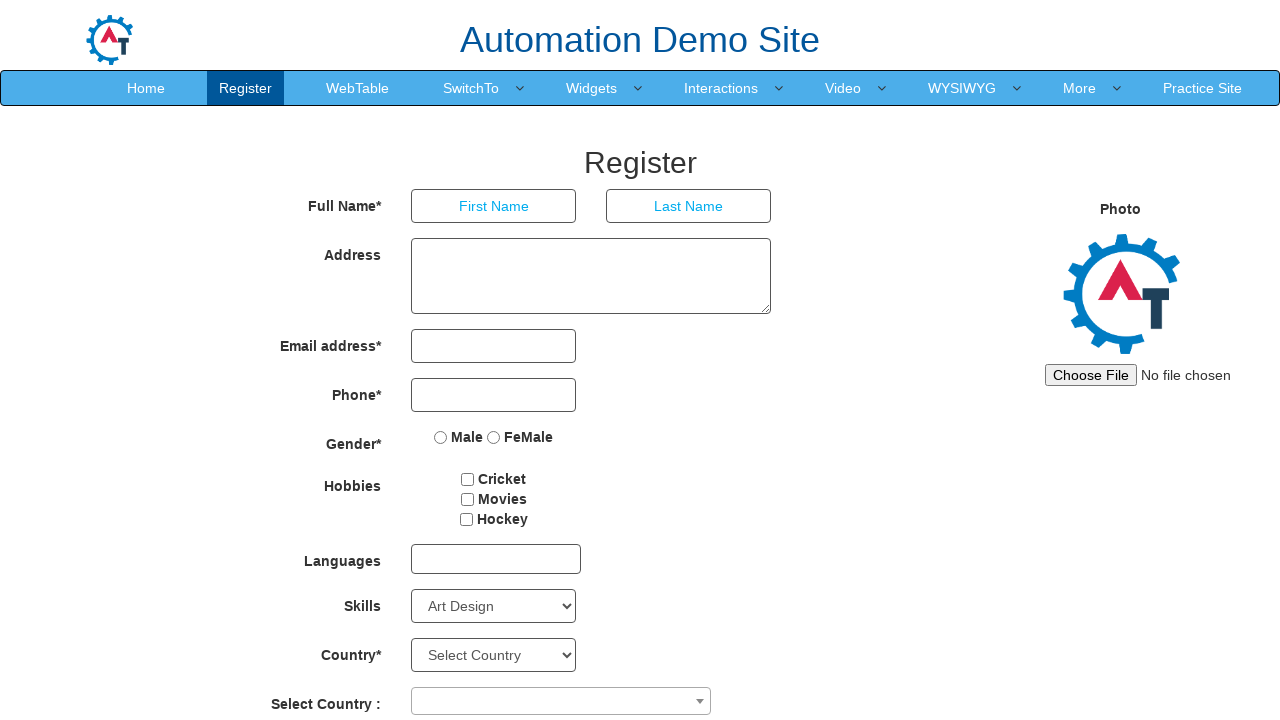